Tests dynamic table functionality by reading existing data, updating it with new JSON data, and refreshing the table to verify changes

Starting URL: https://testpages.herokuapp.com/styled/tag/dynamic-table.html

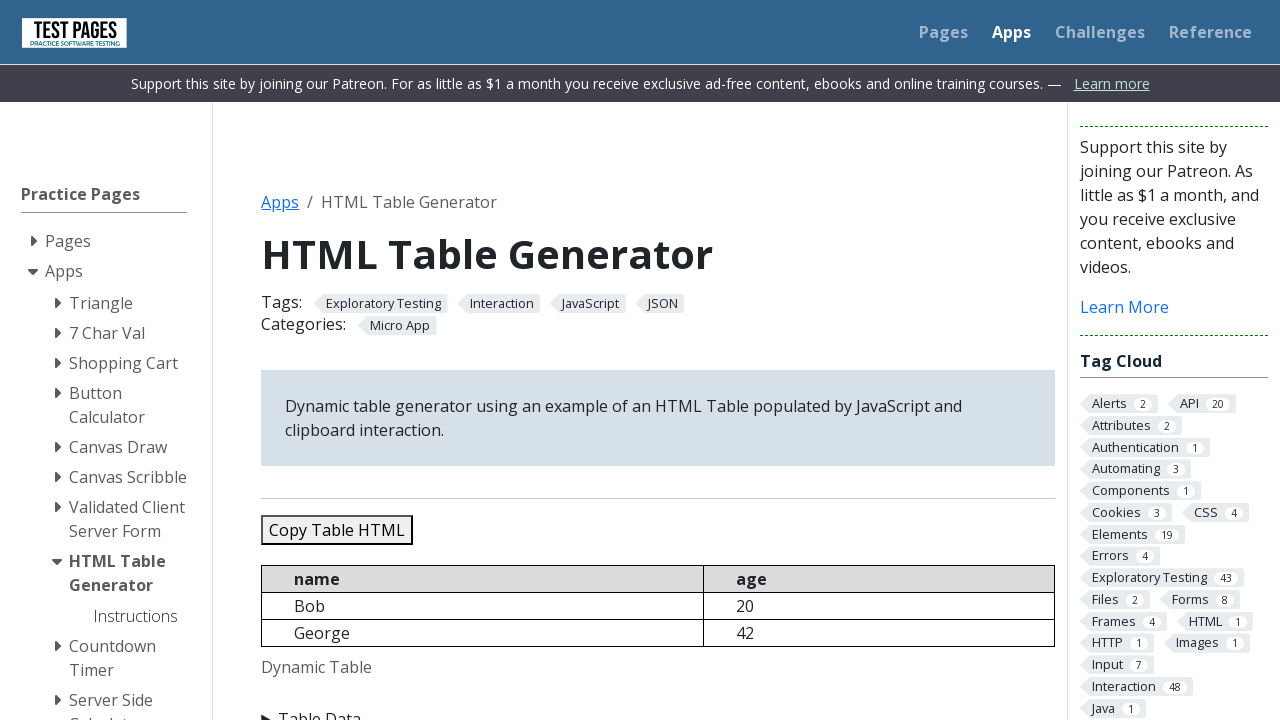

Retrieved initial table data from dynamic table
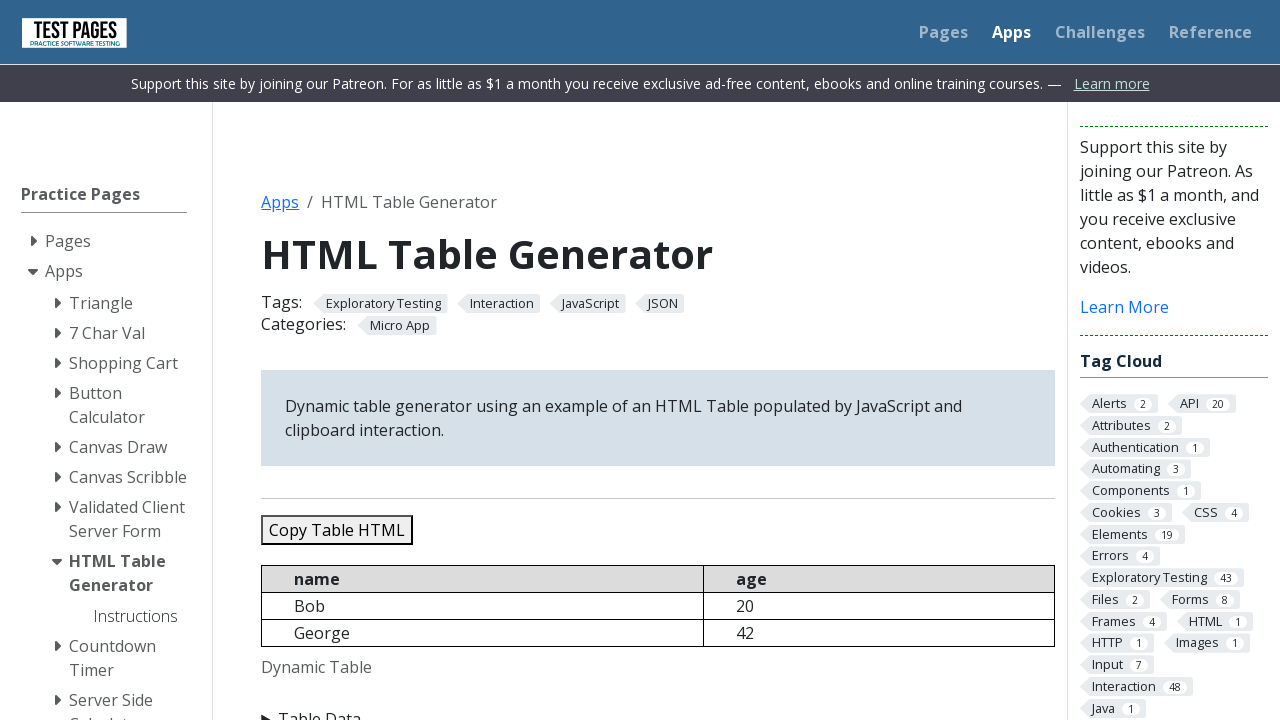

Clicked on Table Data button to open data editor at (658, 708) on xpath=//*[contains(text(),'Table Data')]
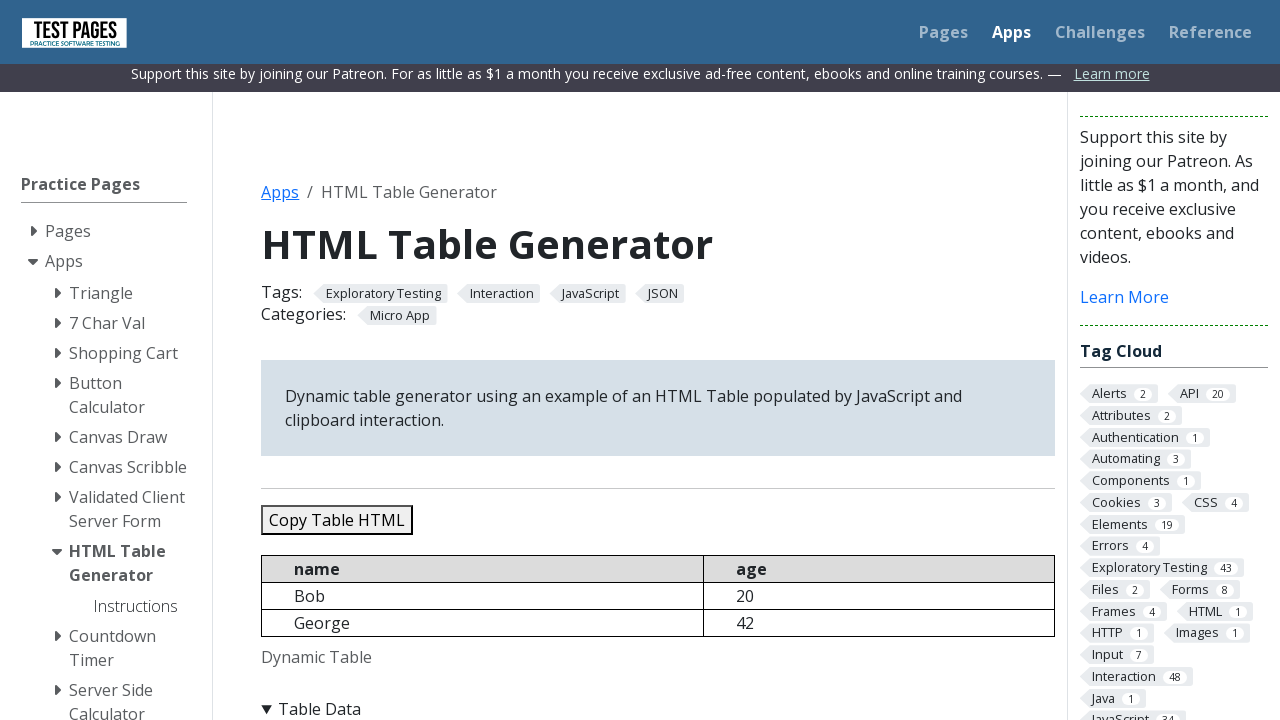

Cleared existing JSON data from textarea on //textarea[@id='jsondata']
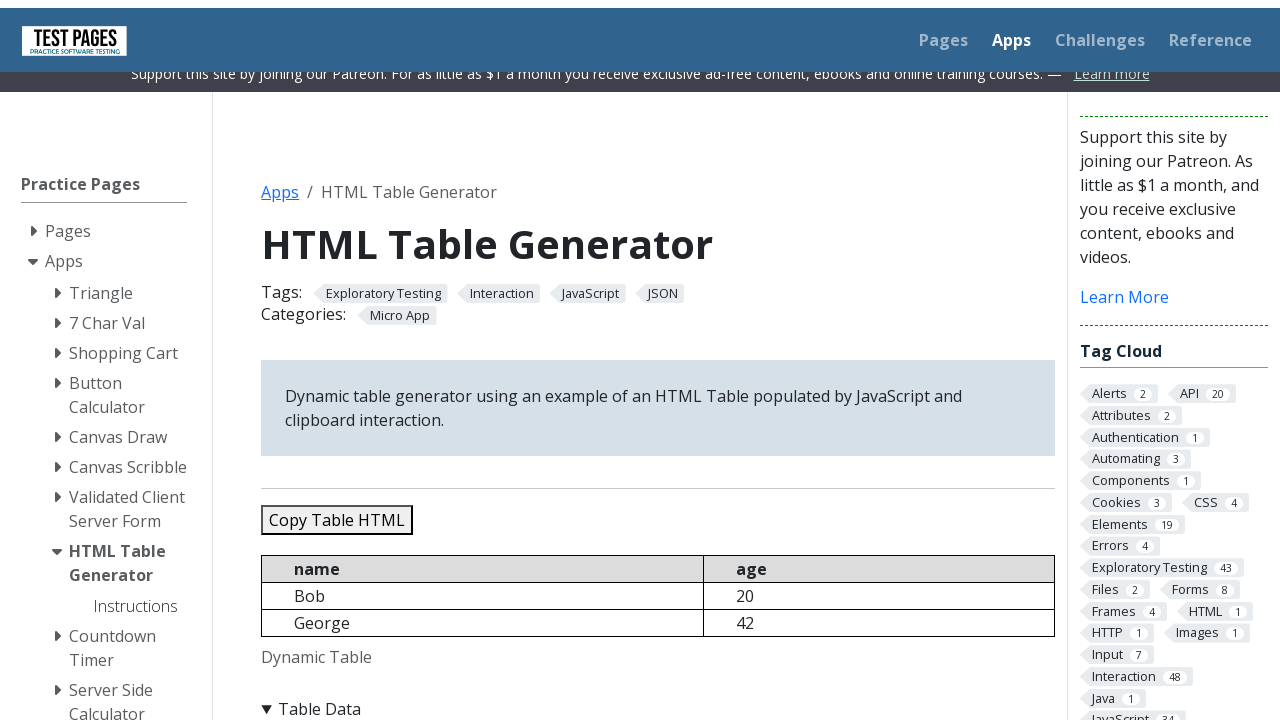

Entered new JSON data with 5 records (Bob, George, Sara, Conor, Jennifer) on //textarea[@id='jsondata']
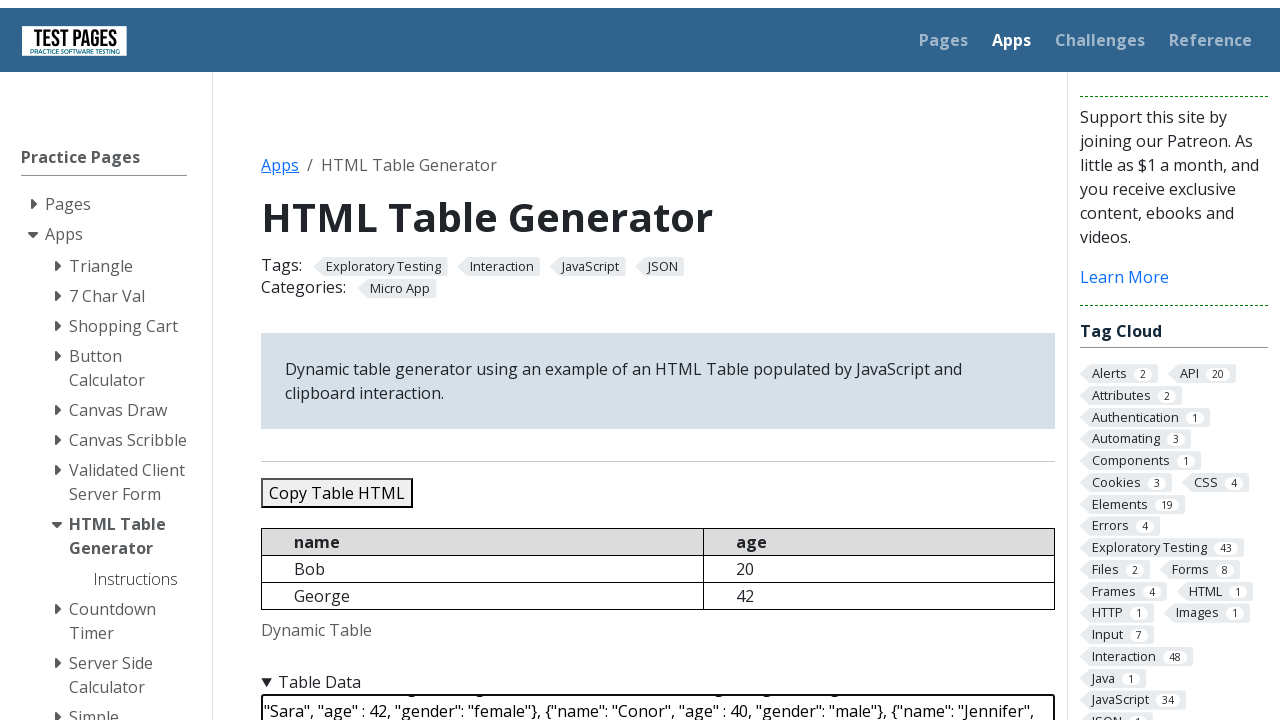

Clicked Refresh button to update the dynamic table at (359, 360) on xpath=//button[@id='refreshtable']
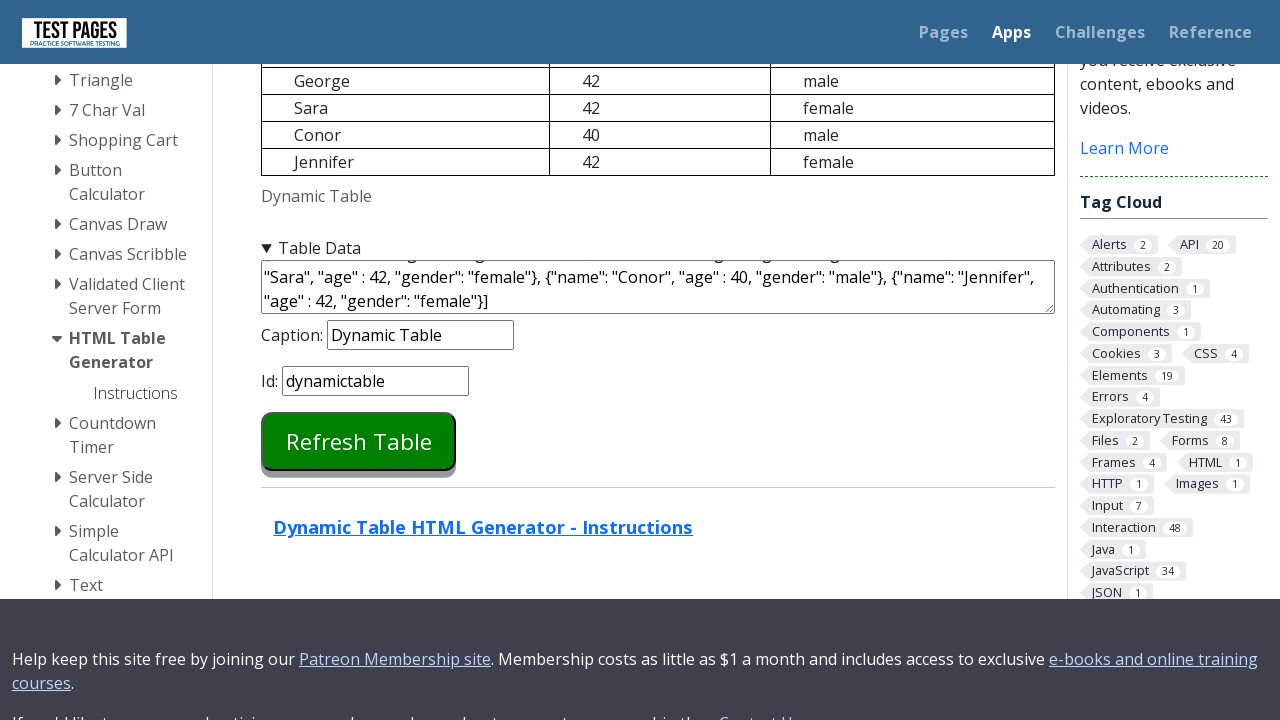

Waited 500ms for table to update with new data
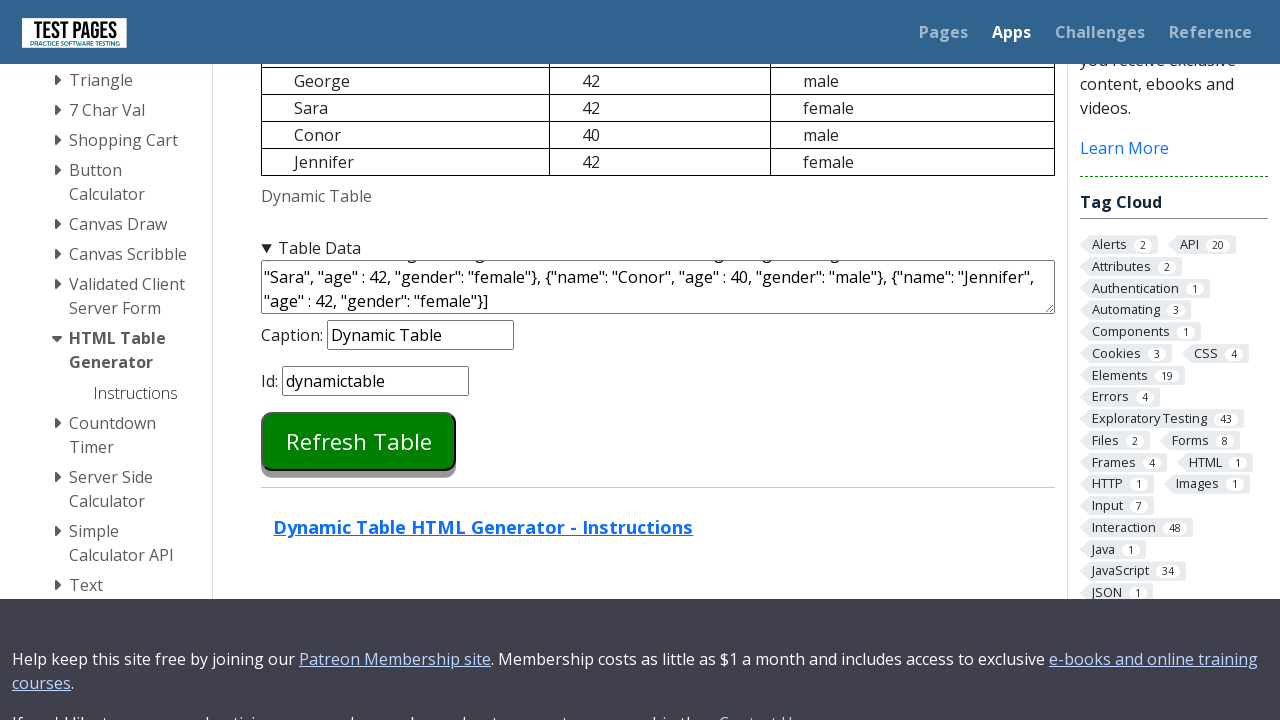

Retrieved updated table data after refresh to verify changes
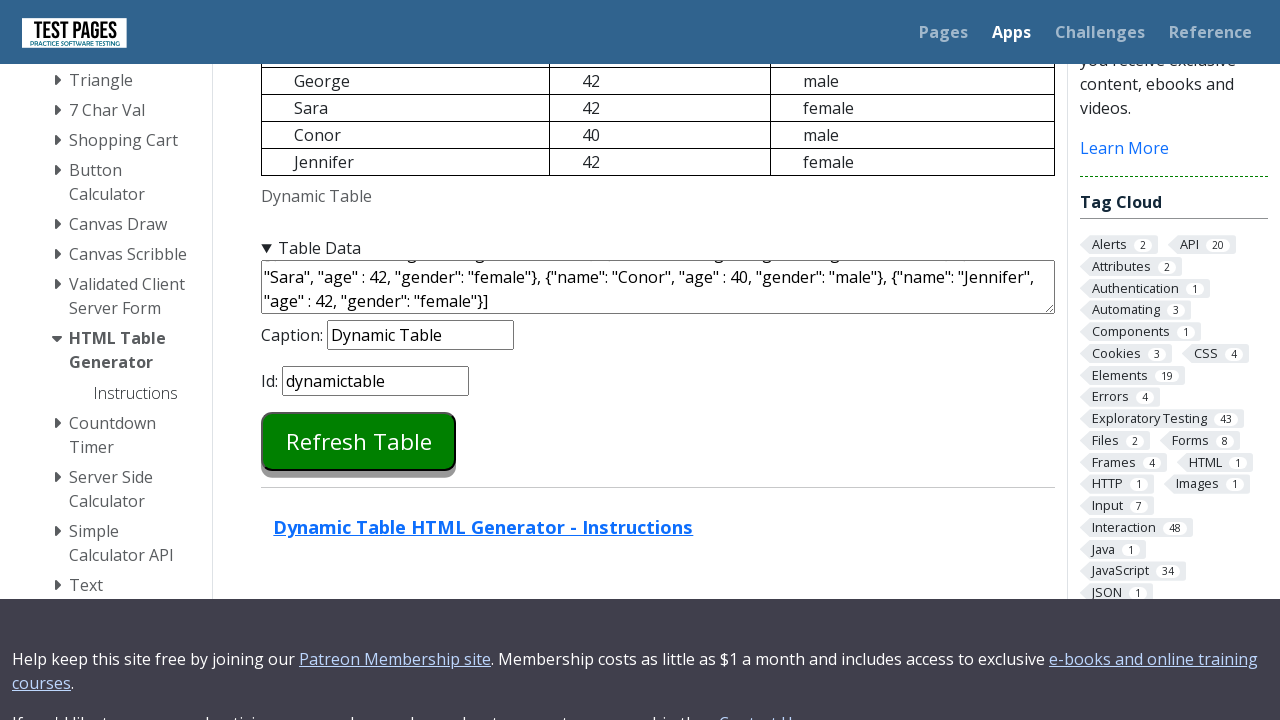

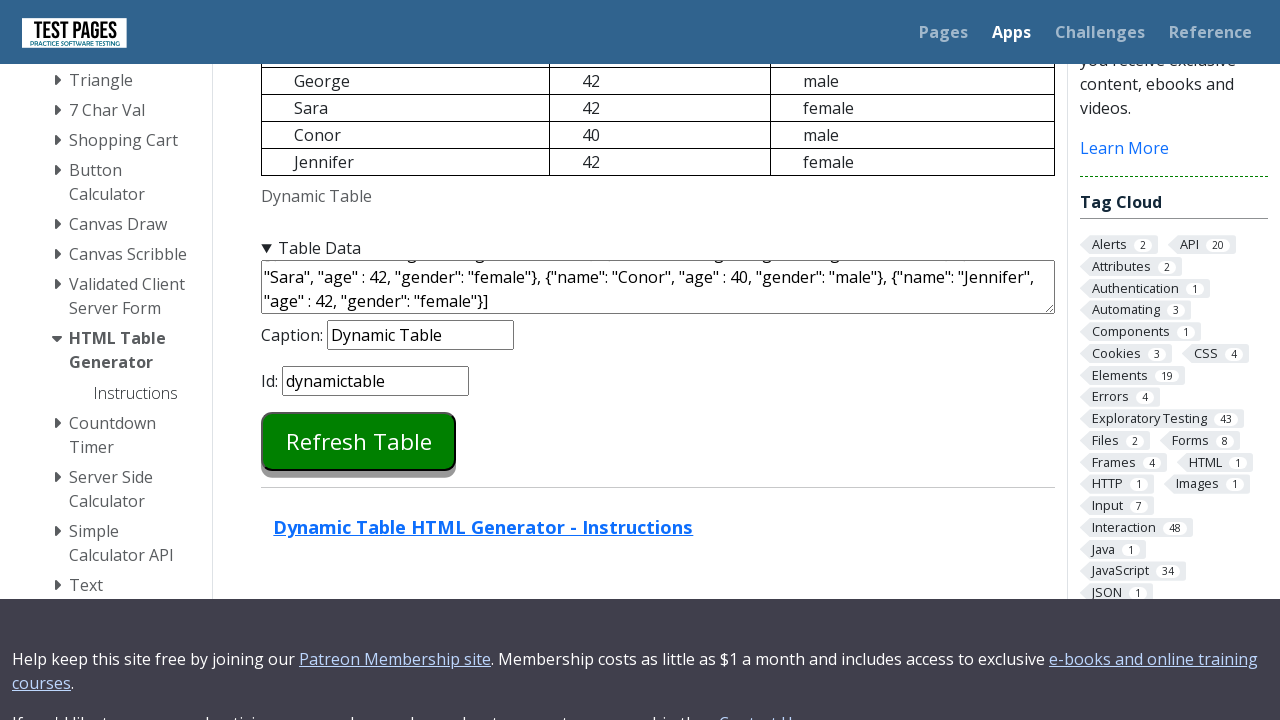